Tests dynamic content loading by clicking a start button and waiting for the "Hello World" text to appear after a delay

Starting URL: https://the-internet.herokuapp.com/dynamic_loading/1

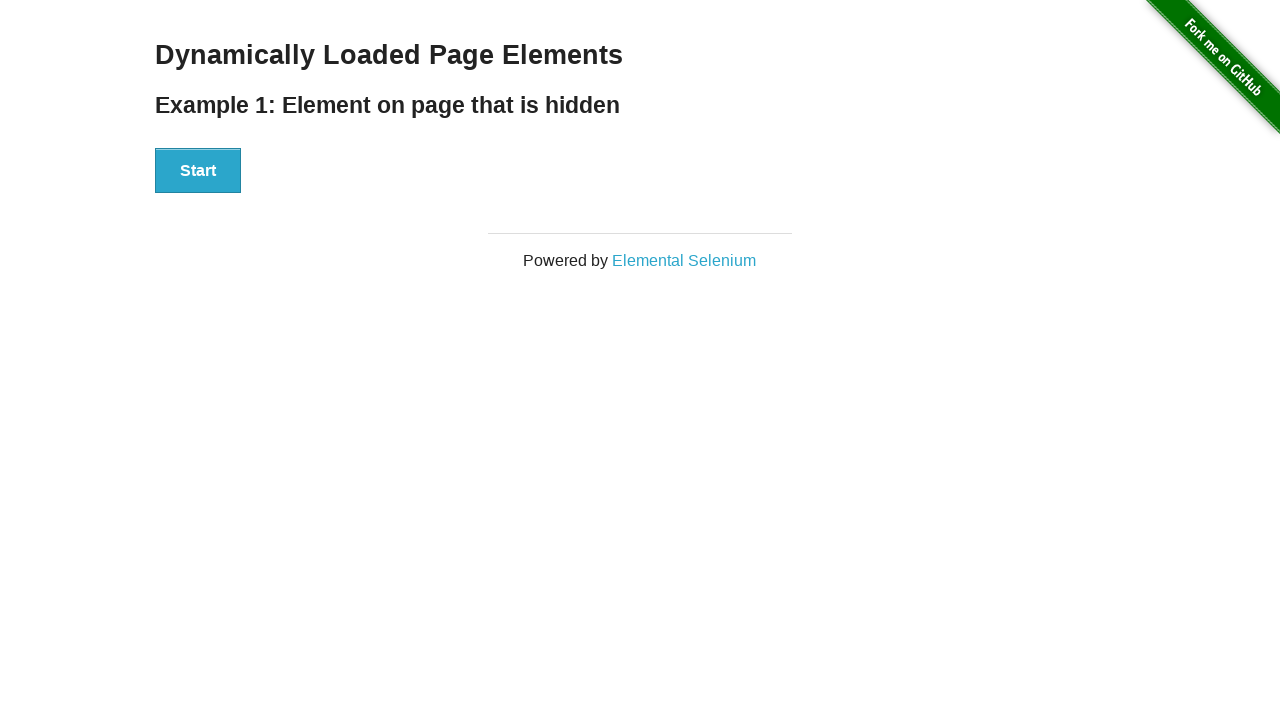

Navigated to dynamic loading test page
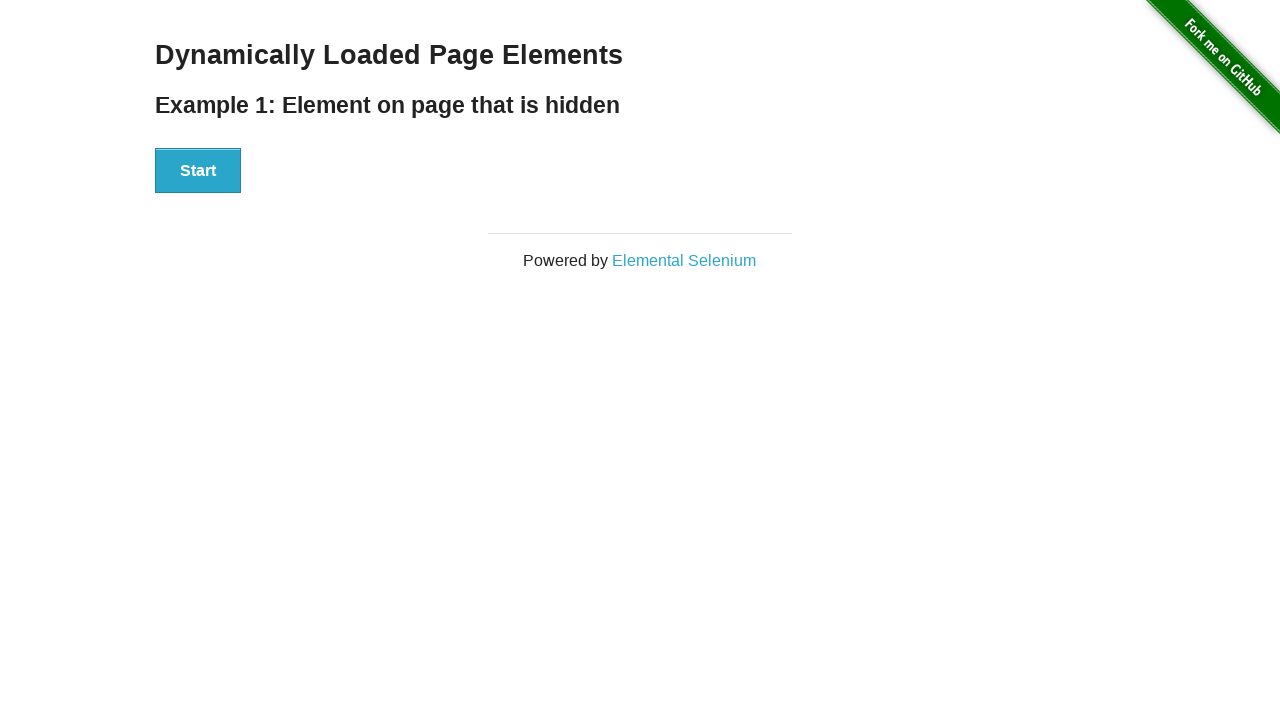

Clicked start button to trigger dynamic content loading at (198, 171) on xpath=//div[@id='start']/button
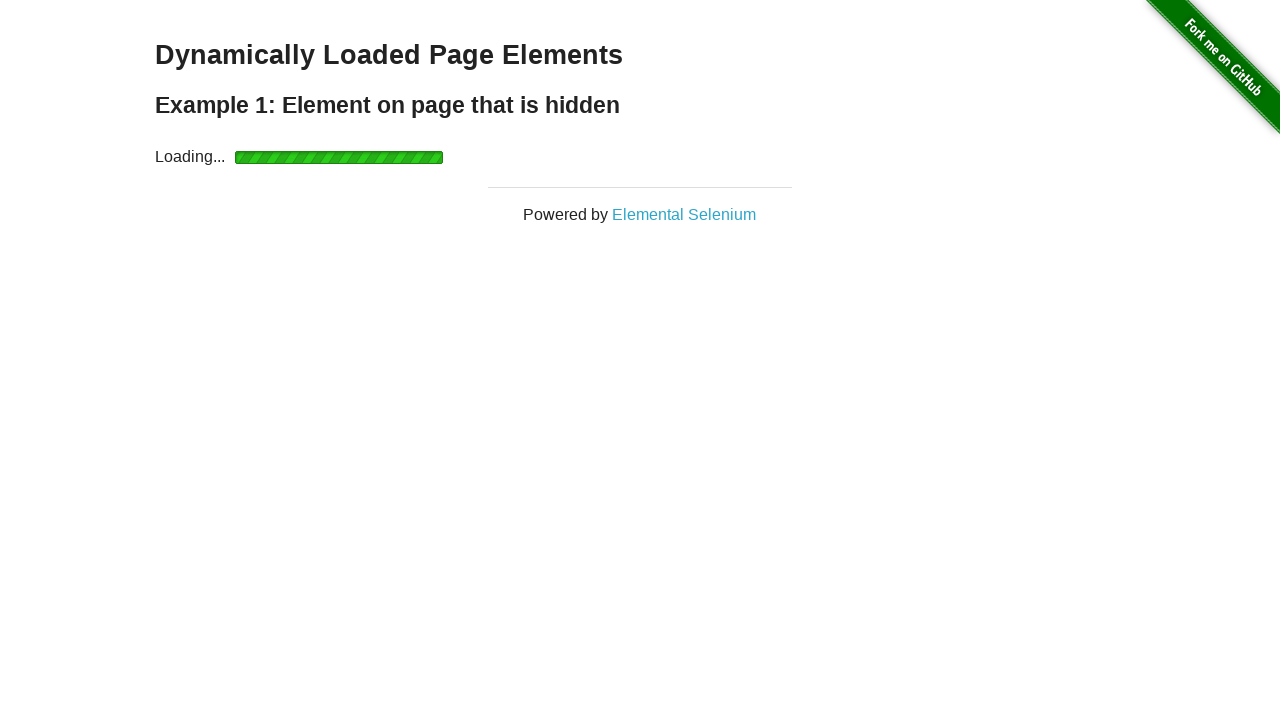

Waited for 'Hello World' text to appear after delay
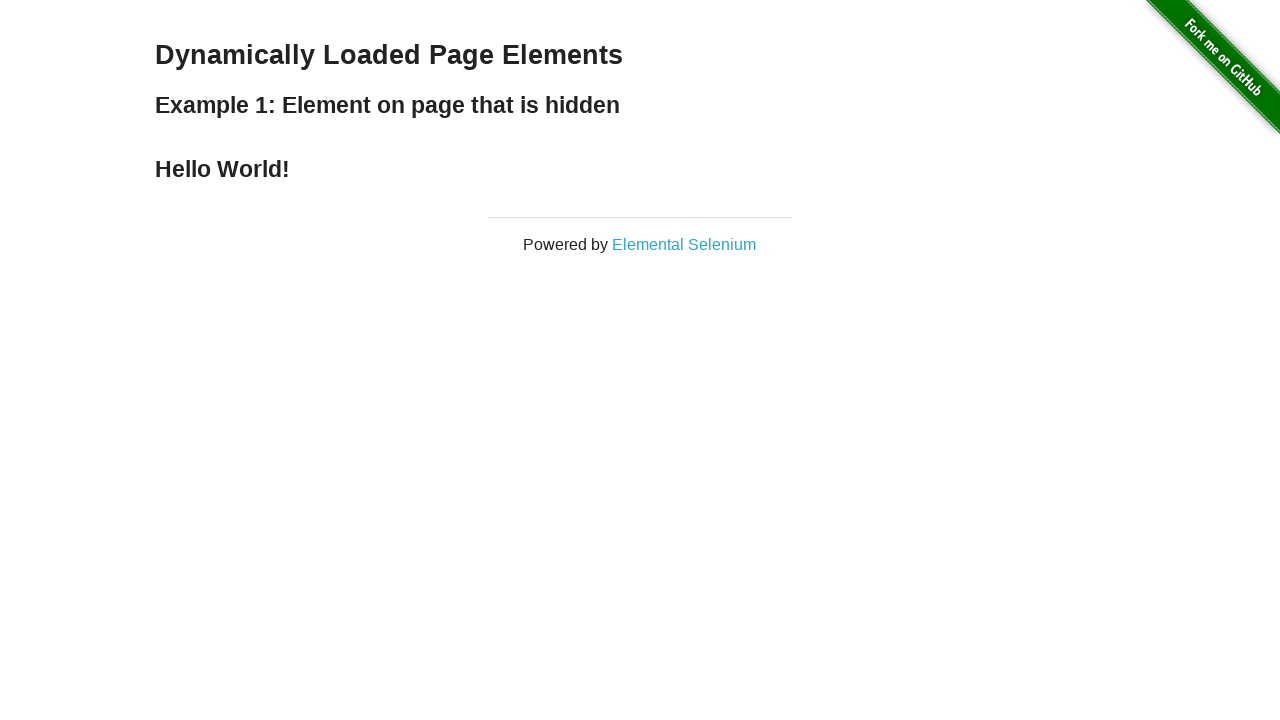

Located 'Hello World' element
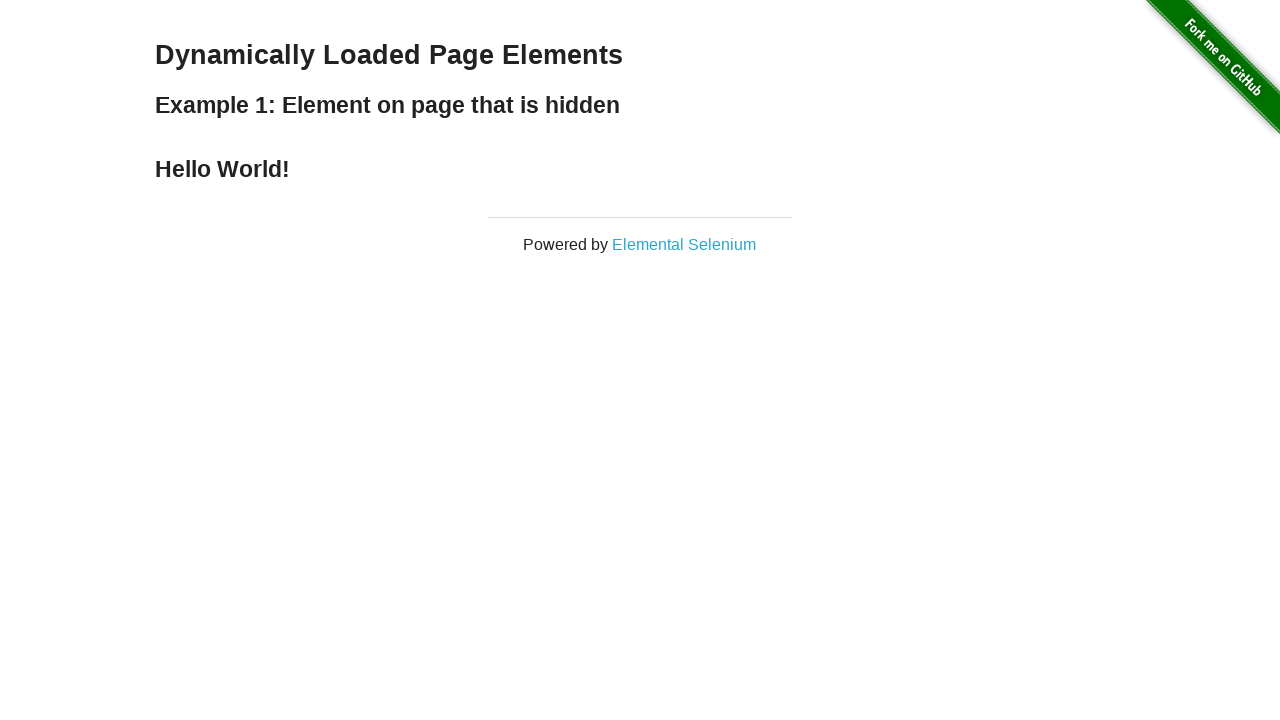

Verified that 'Hello World' element is visible
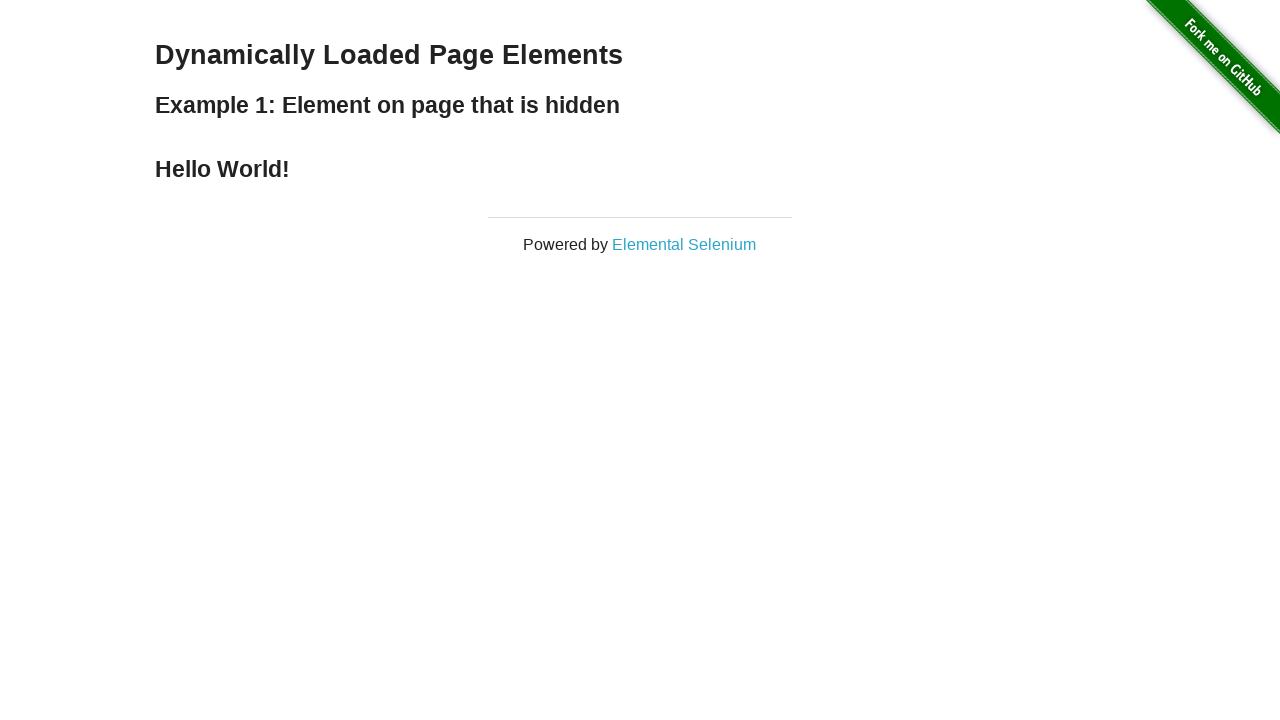

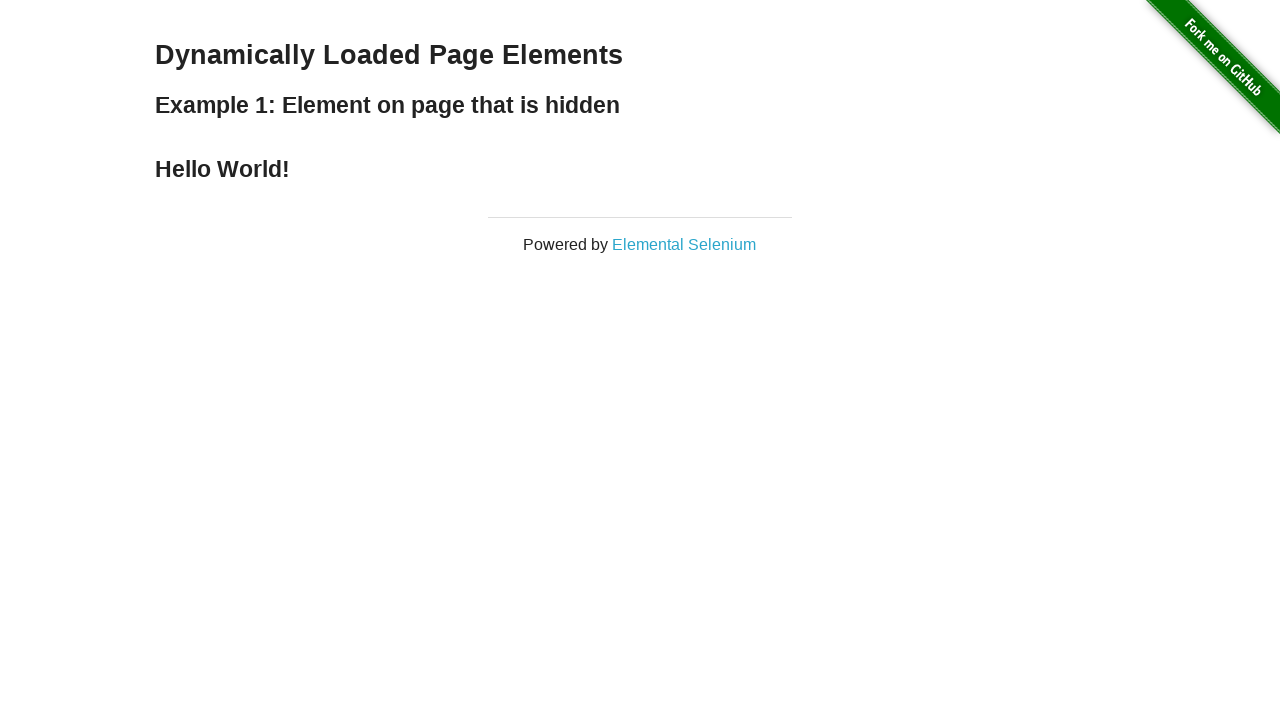